Clicks on a specific link element by first locating it then clicking via JavaScript

Starting URL: https://experitest.com

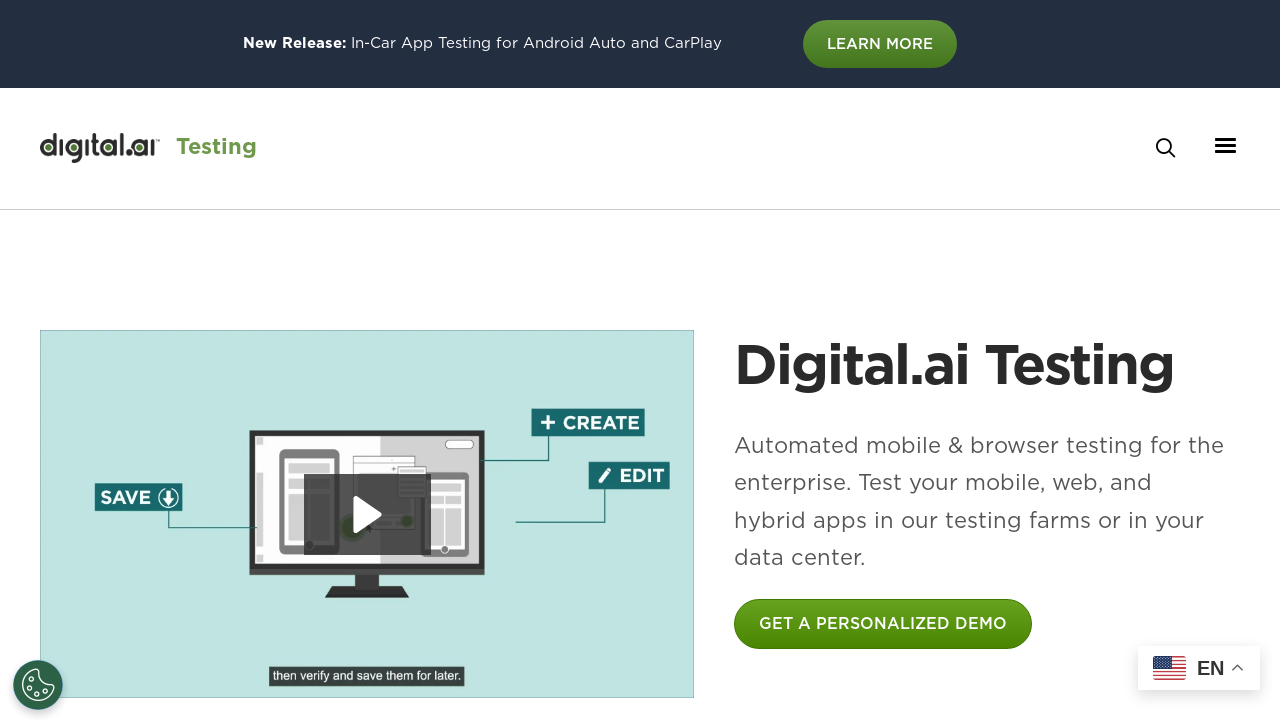

Navigated to https://experitest.com
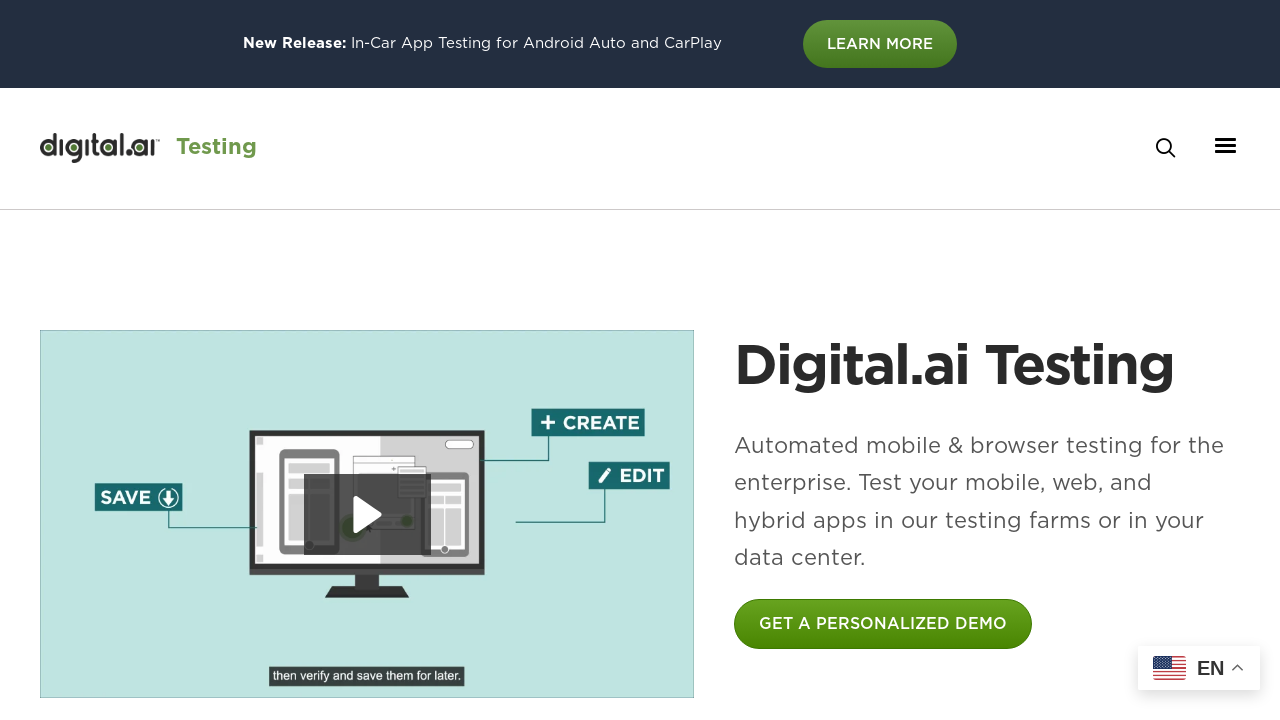

Clicked on the specific link element via JavaScript
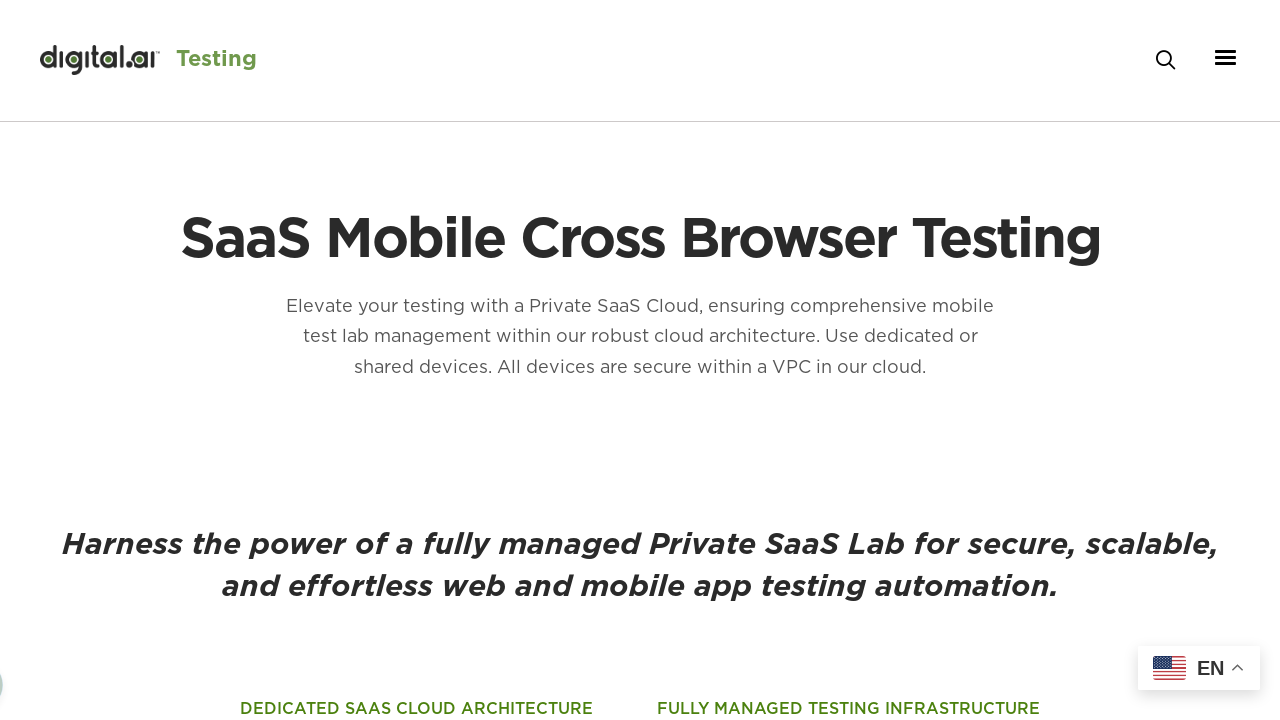

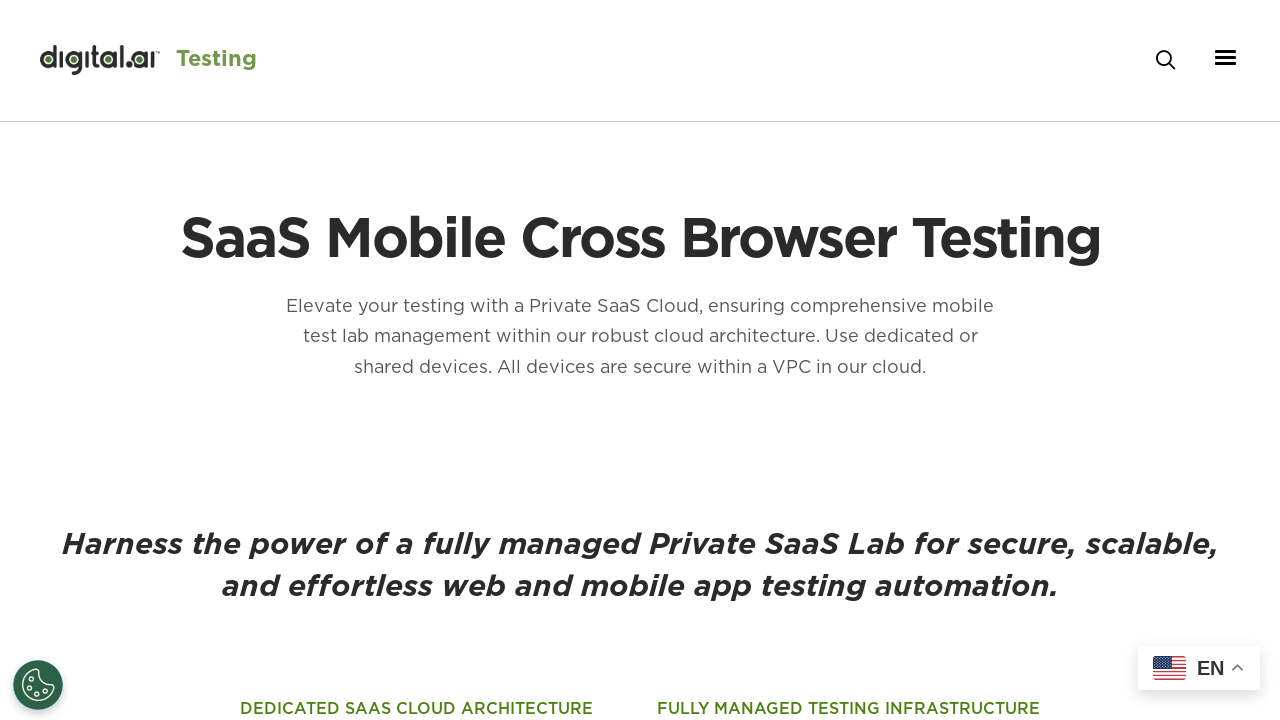